Tests checking and then unchecking the "Mark all as complete" toggle to clear the complete state of all items.

Starting URL: https://demo.playwright.dev/todomvc

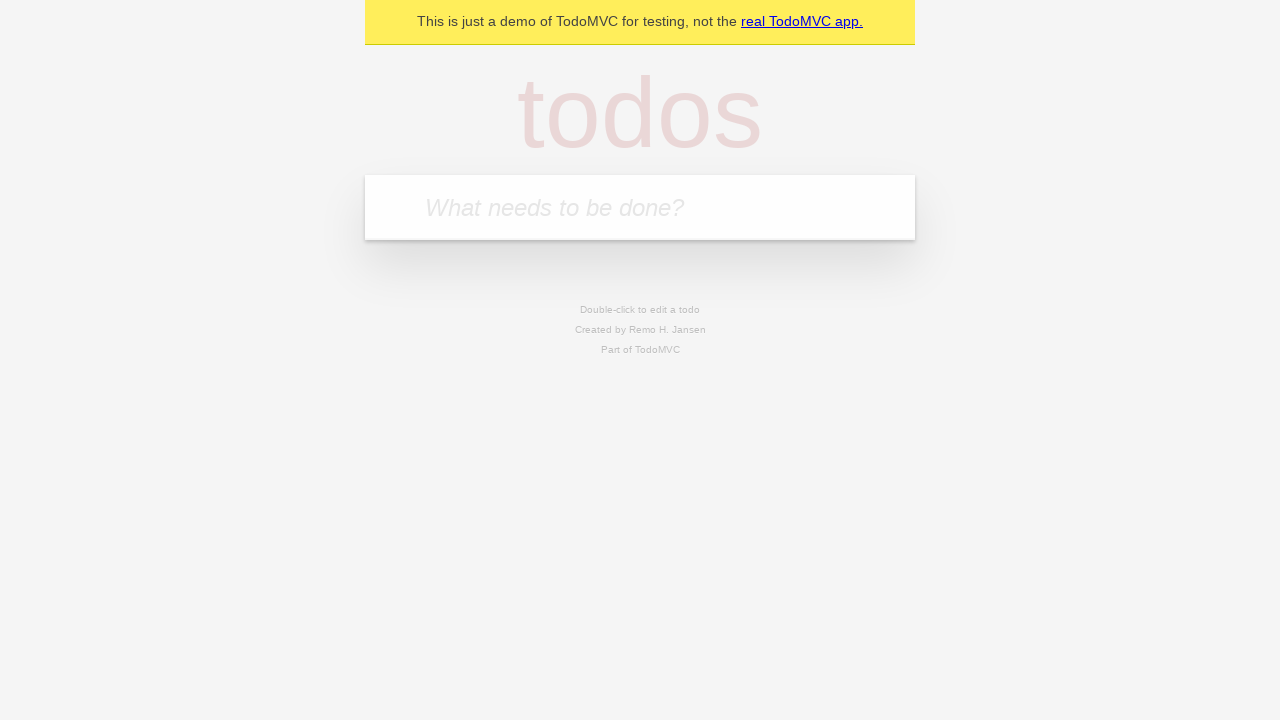

Filled todo input with 'buy some cheese' on internal:attr=[placeholder="What needs to be done?"i]
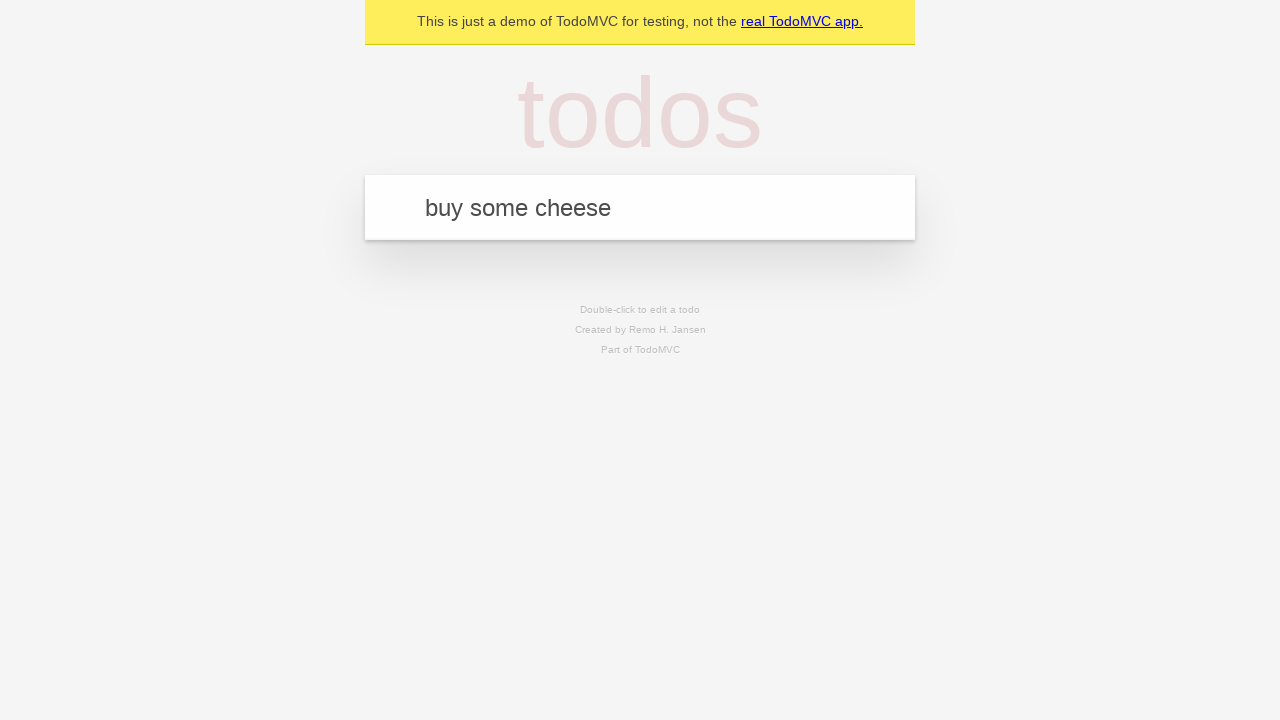

Pressed Enter to add first todo on internal:attr=[placeholder="What needs to be done?"i]
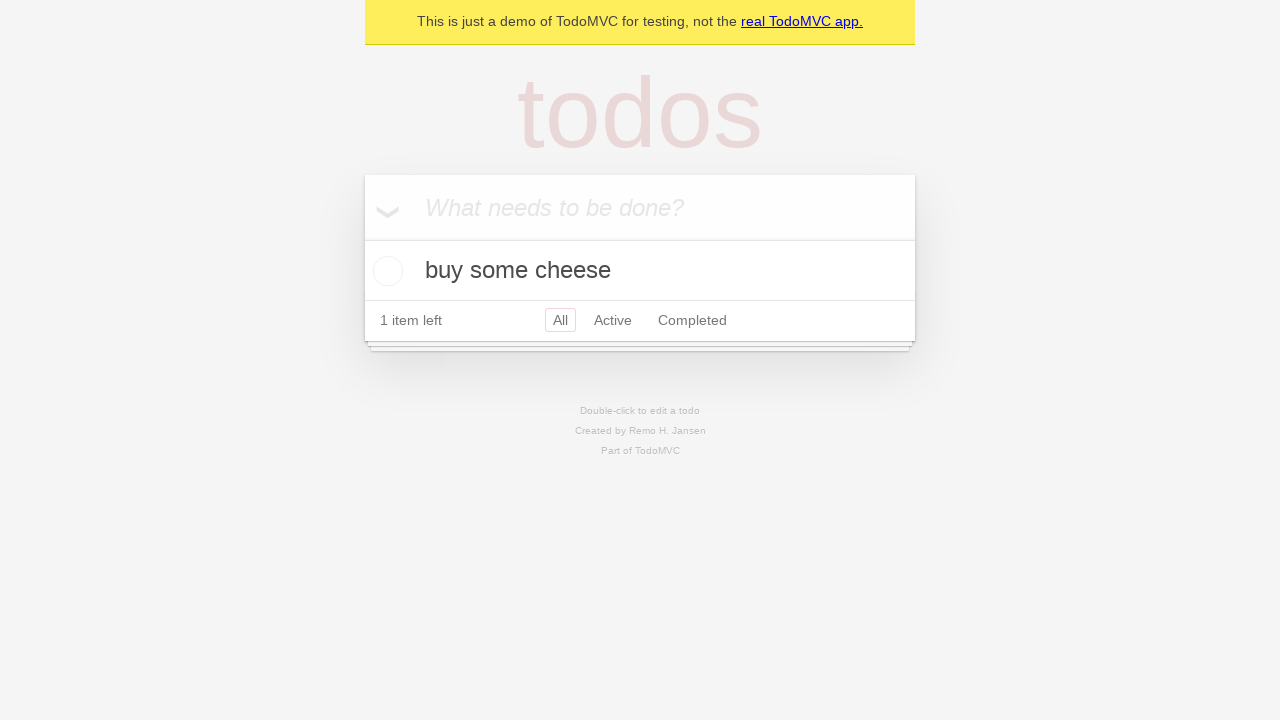

Filled todo input with 'feed the cat' on internal:attr=[placeholder="What needs to be done?"i]
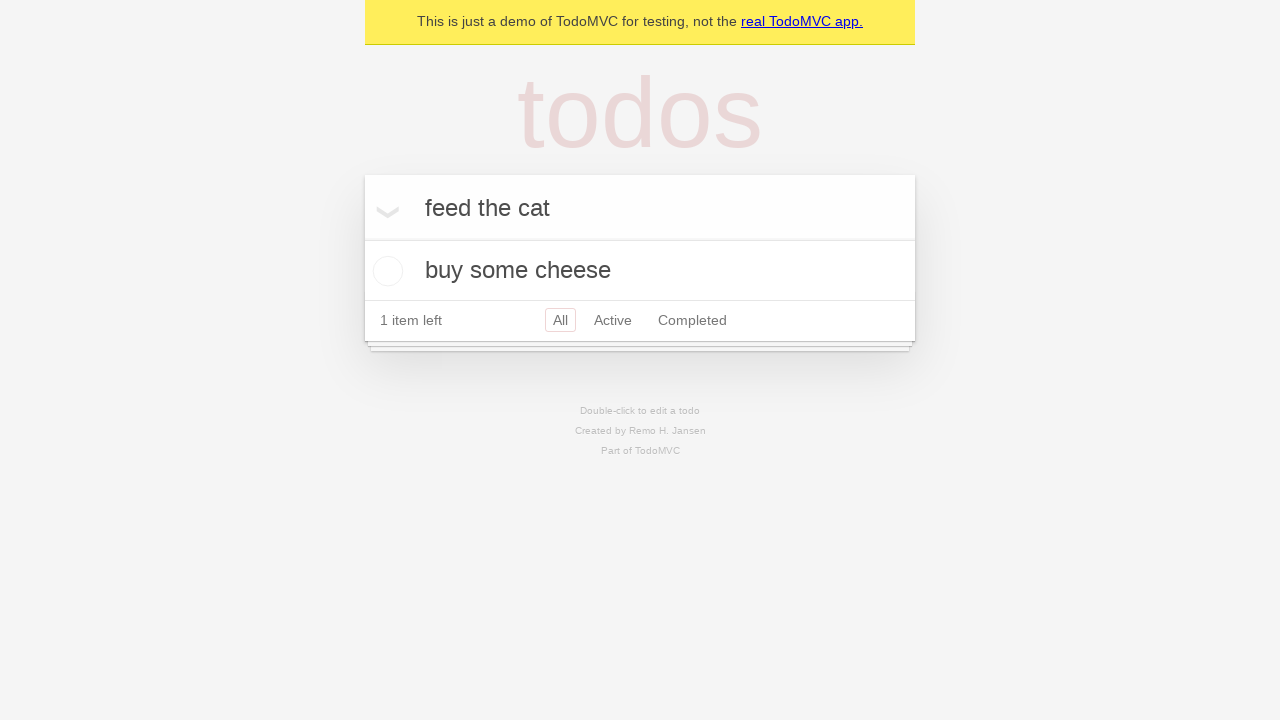

Pressed Enter to add second todo on internal:attr=[placeholder="What needs to be done?"i]
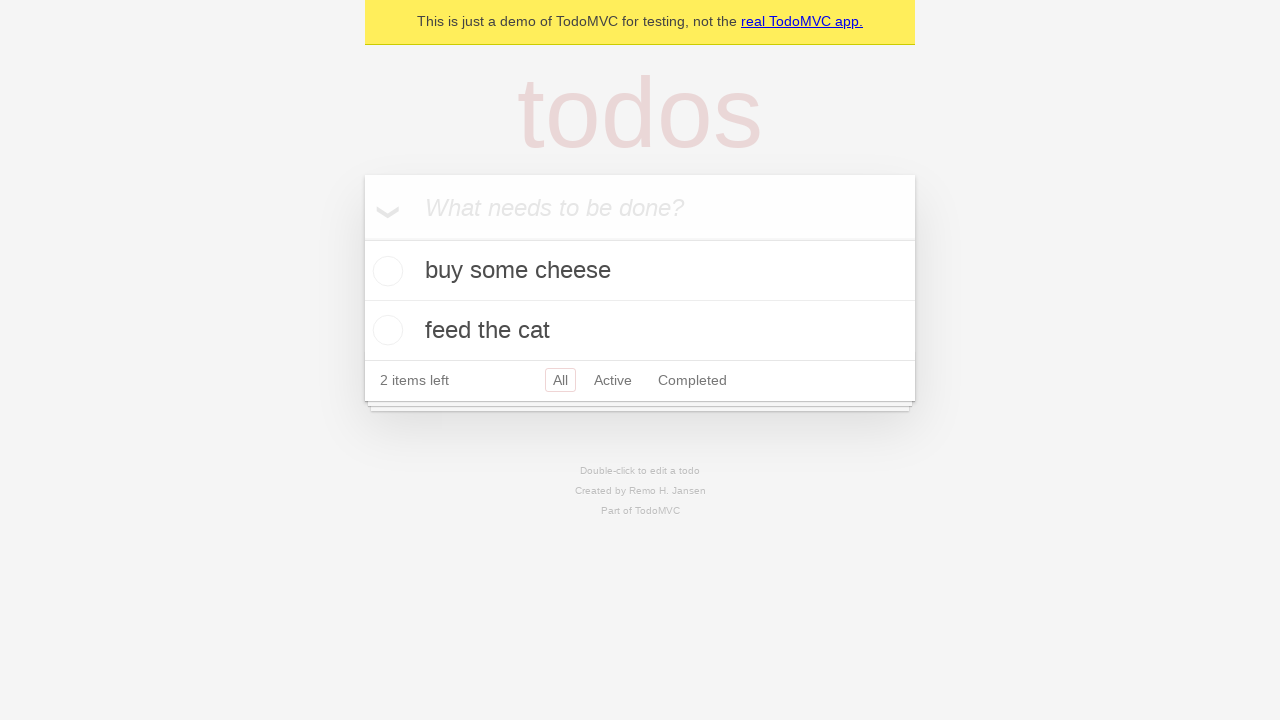

Filled todo input with 'book a doctors appointment' on internal:attr=[placeholder="What needs to be done?"i]
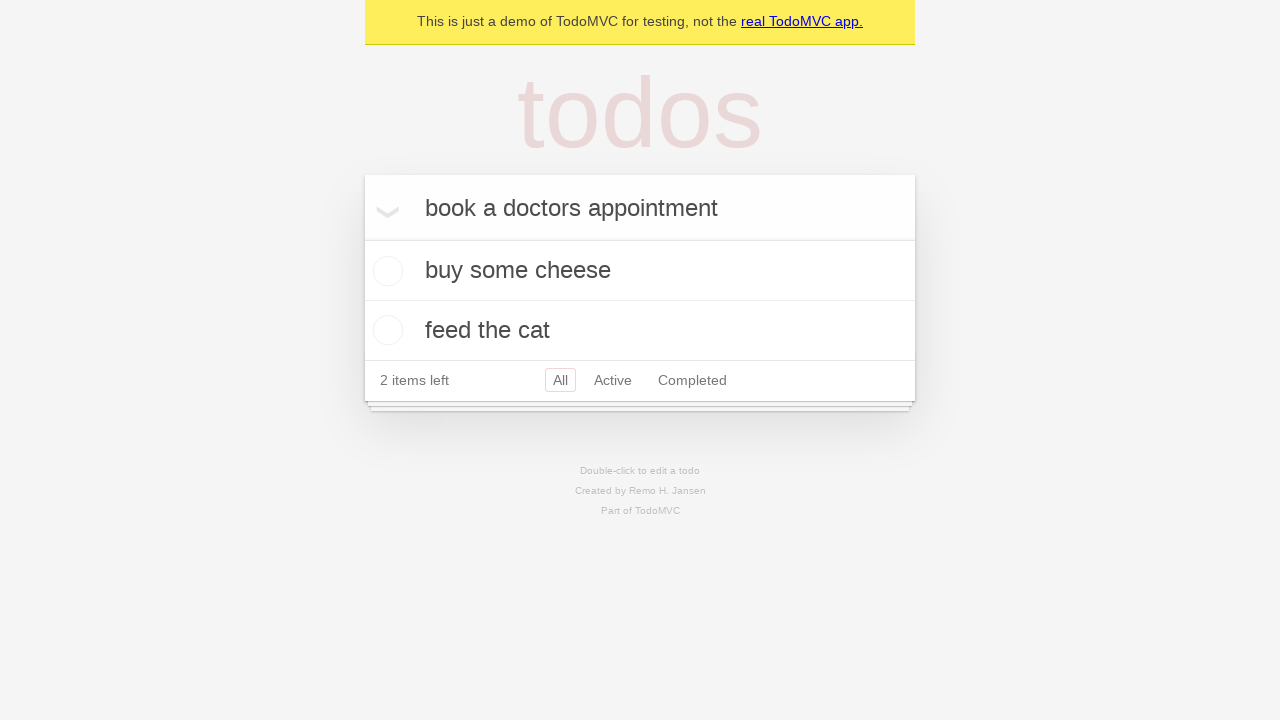

Pressed Enter to add third todo on internal:attr=[placeholder="What needs to be done?"i]
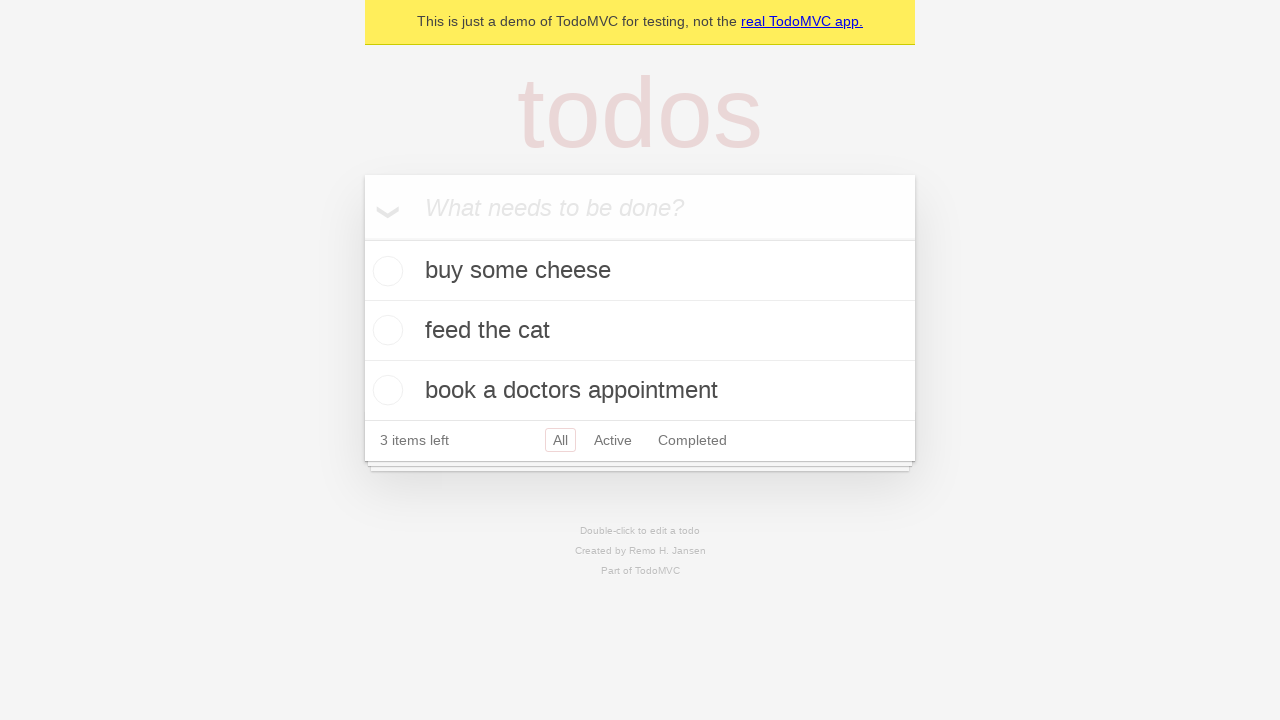

Checked 'Mark all as complete' toggle to mark all items as complete at (362, 238) on internal:label="Mark all as complete"i
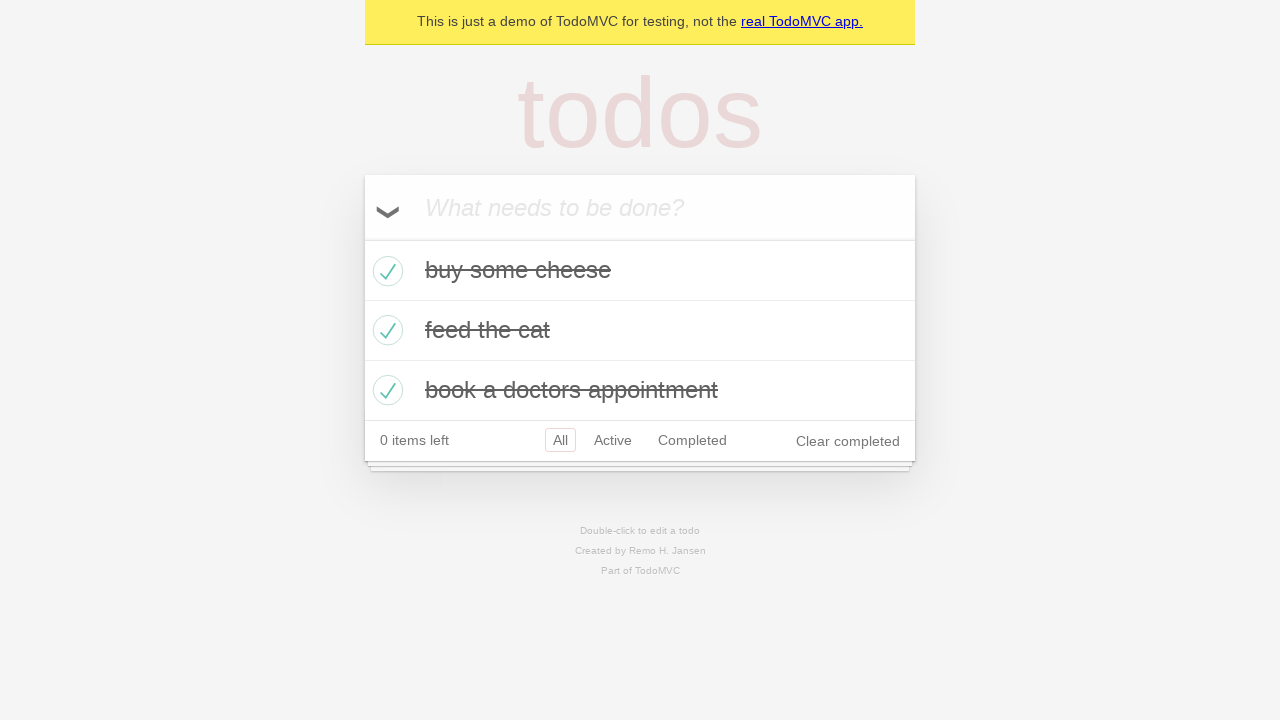

Unchecked 'Mark all as complete' toggle to clear complete state of all items at (362, 238) on internal:label="Mark all as complete"i
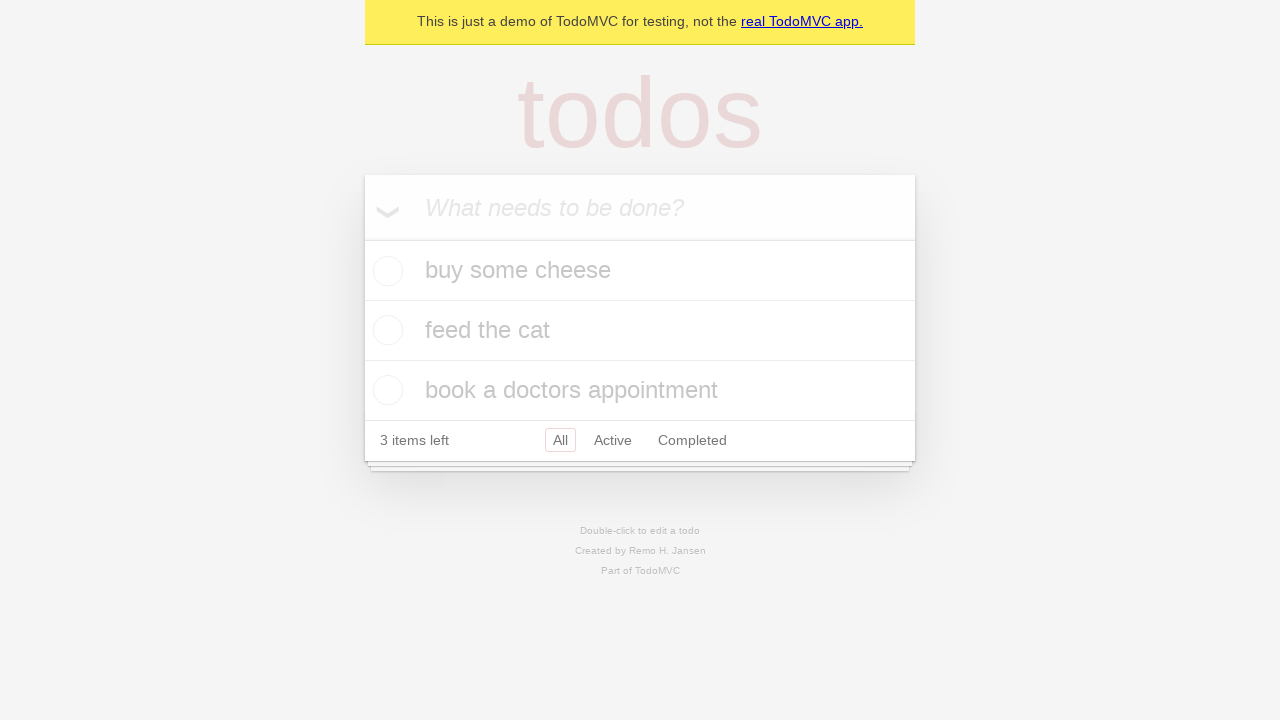

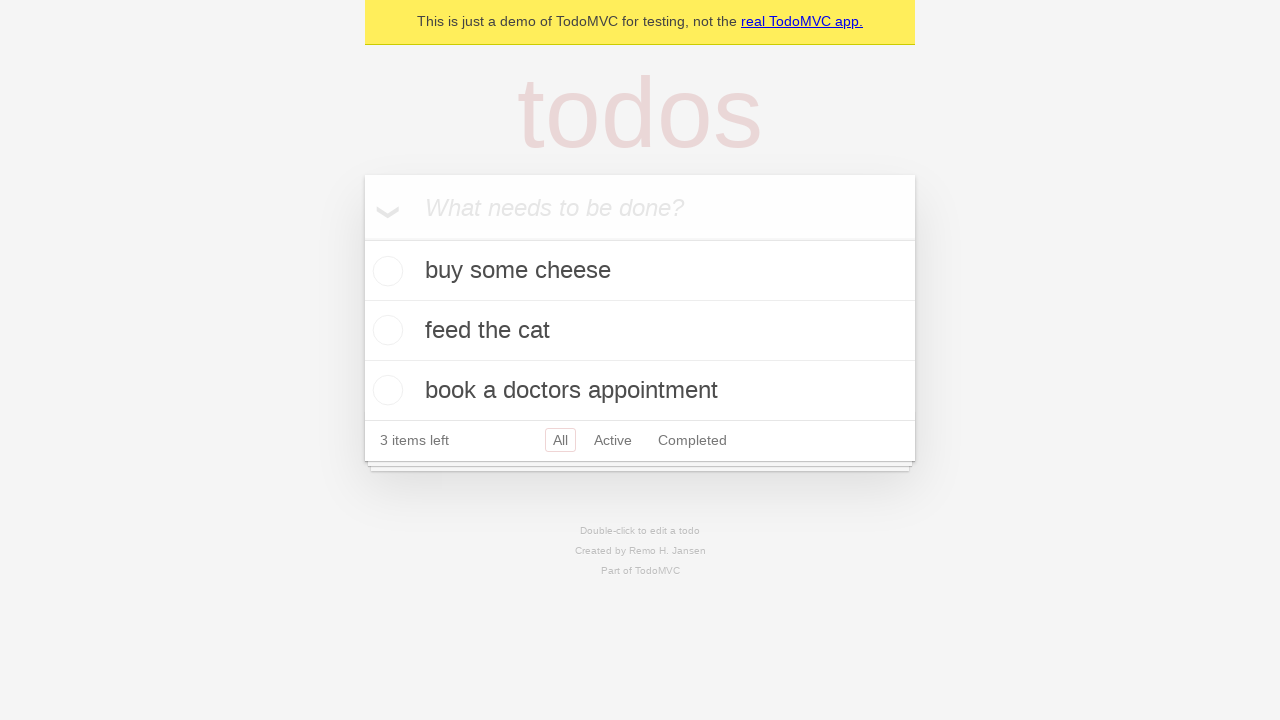